Tests email format validation by filling the contact form with a non-gmail email address and submitting

Starting URL: https://parabank.parasoft.com/parabank/contact.htm

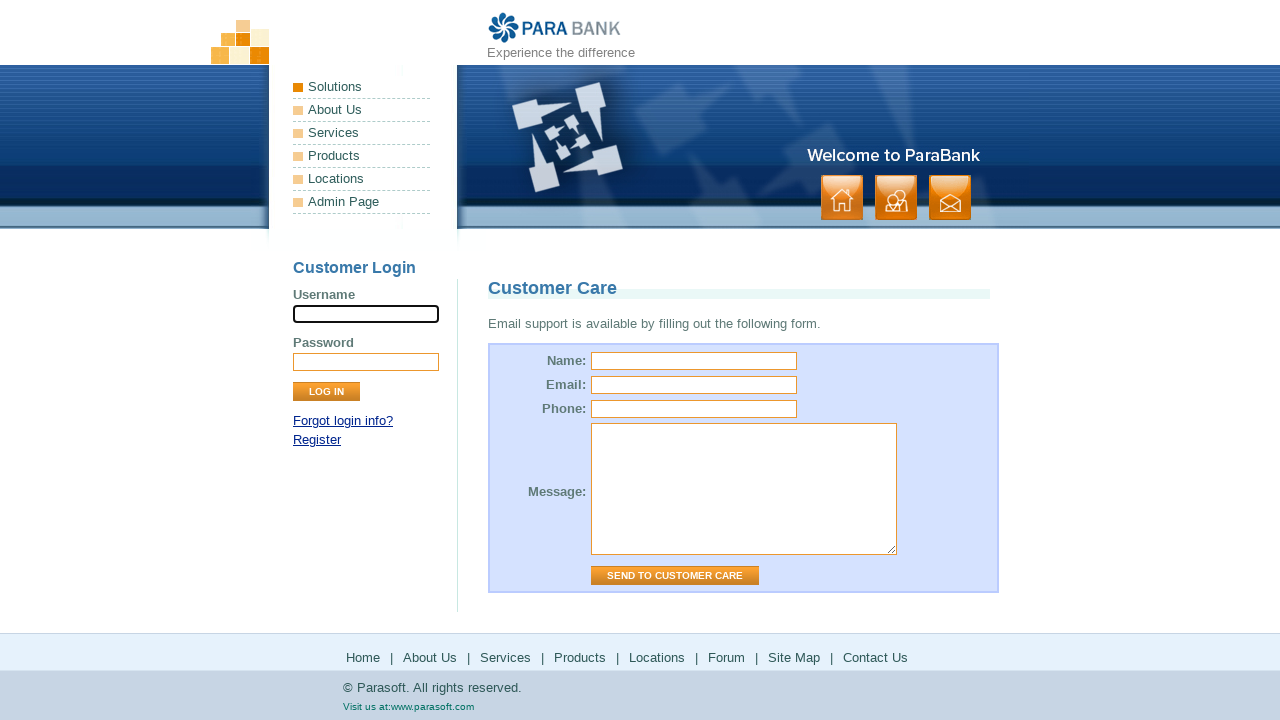

Filled name field with 'Starling' on #name
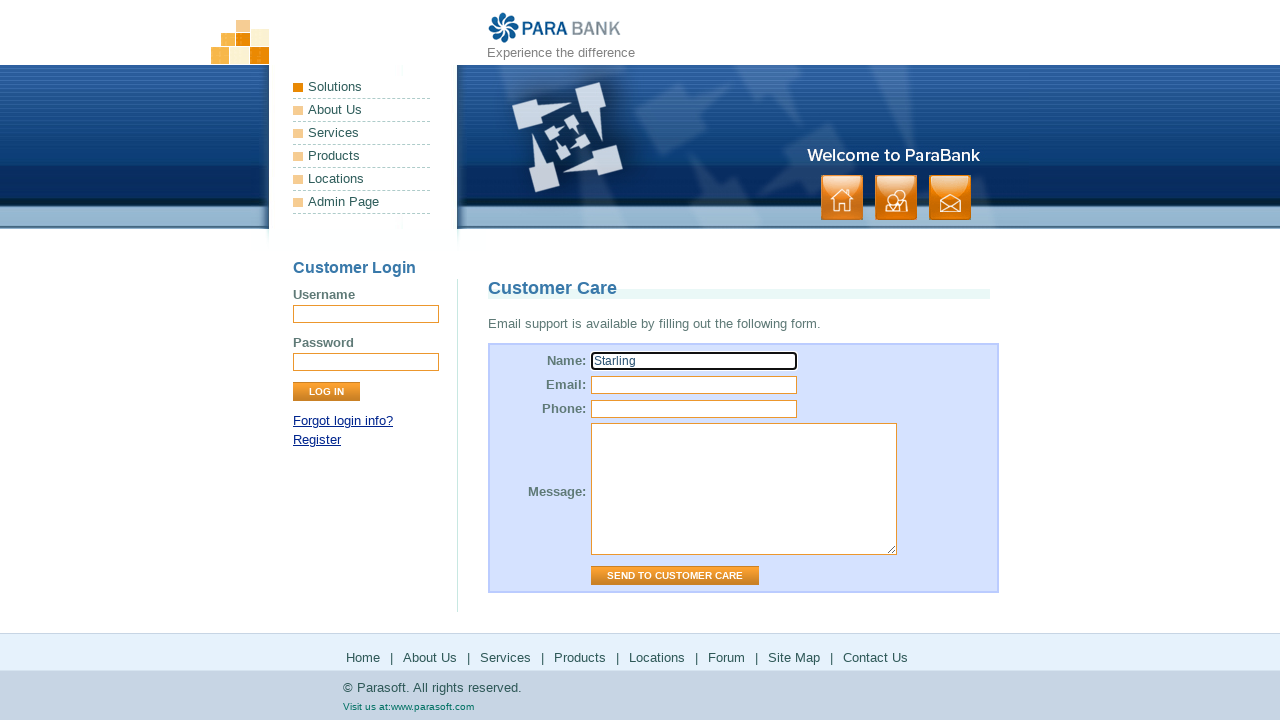

Filled email field with non-gmail address 'sdeg@yahoo.com' on #email
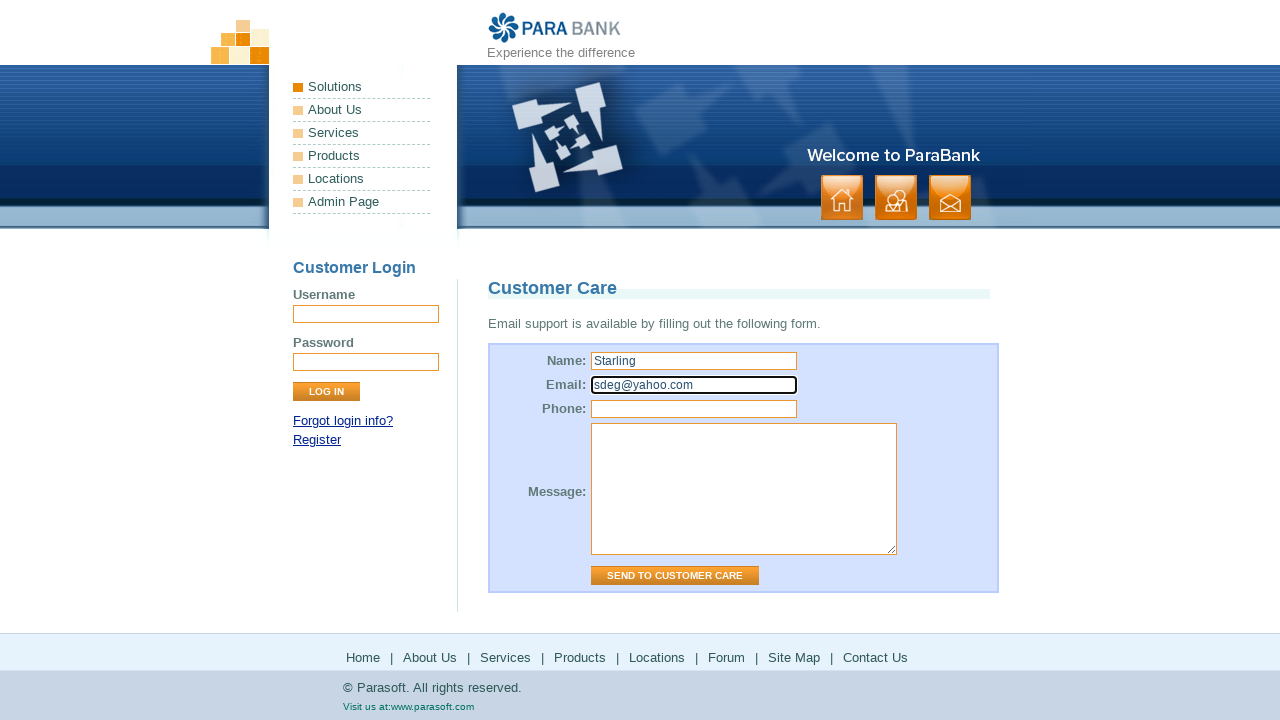

Filled message field with 'Test message' on #message
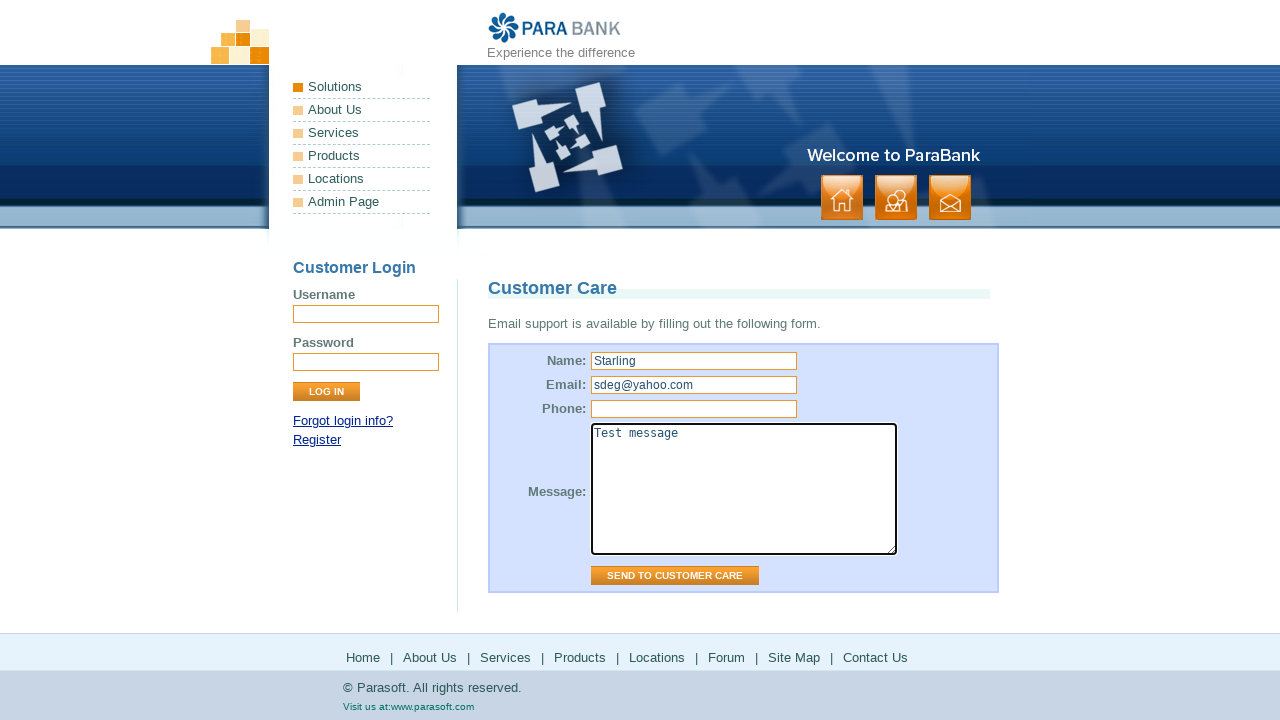

Clicked 'Send to Customer Care' button to submit contact form at (675, 576) on input[value="Send to Customer Care"]
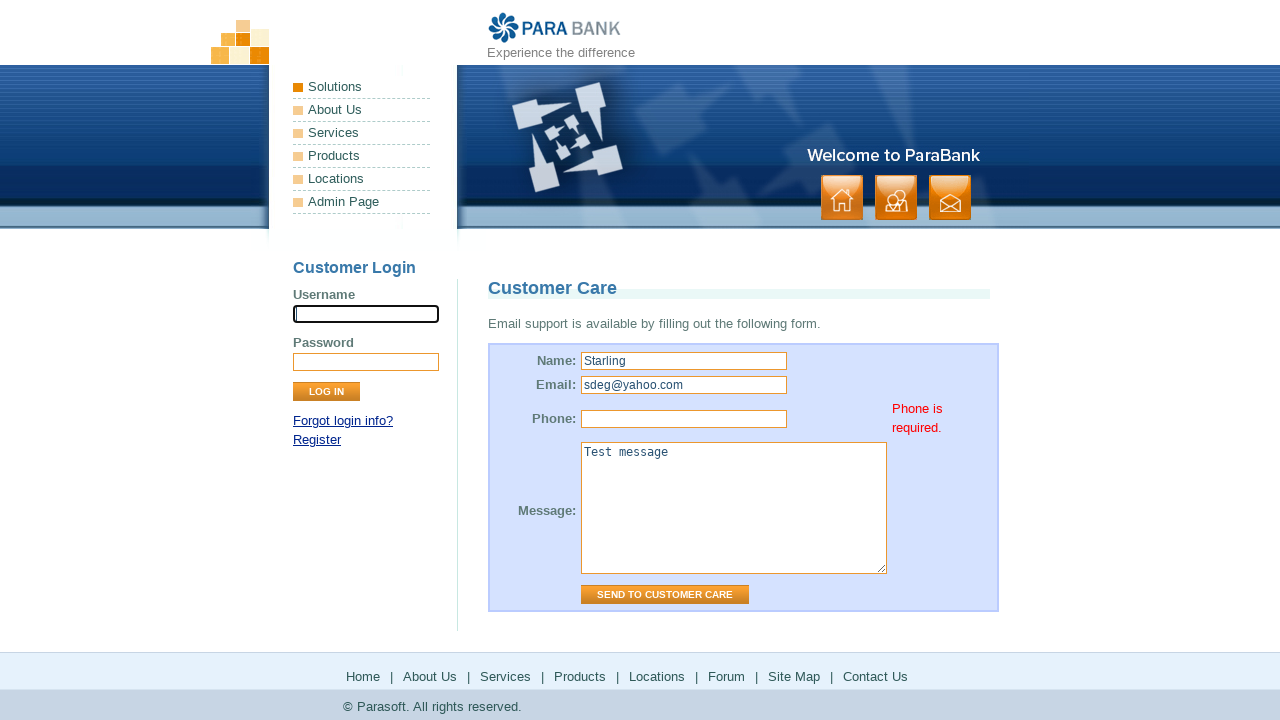

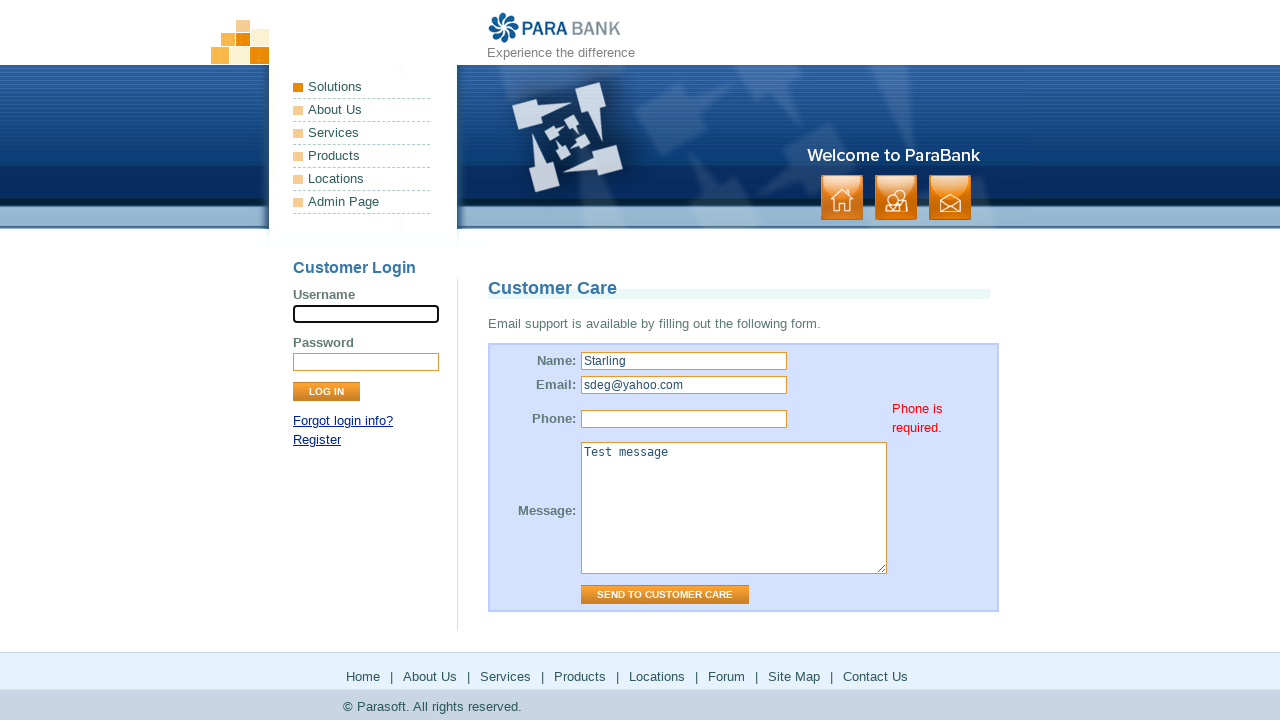